Tests all API call links on the DemoQA links page by clicking each link and verifying the corresponding HTTP status code response is displayed correctly.

Starting URL: https://demoqa.com/links

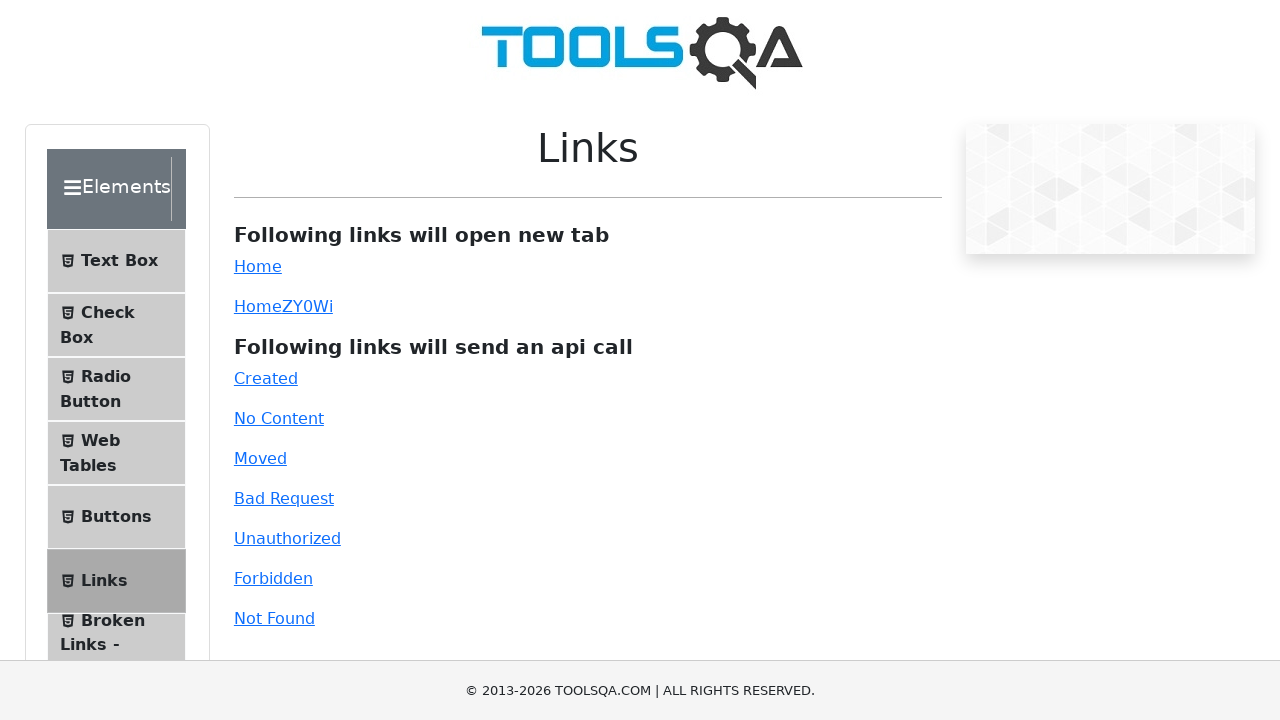

Page body loaded and ready
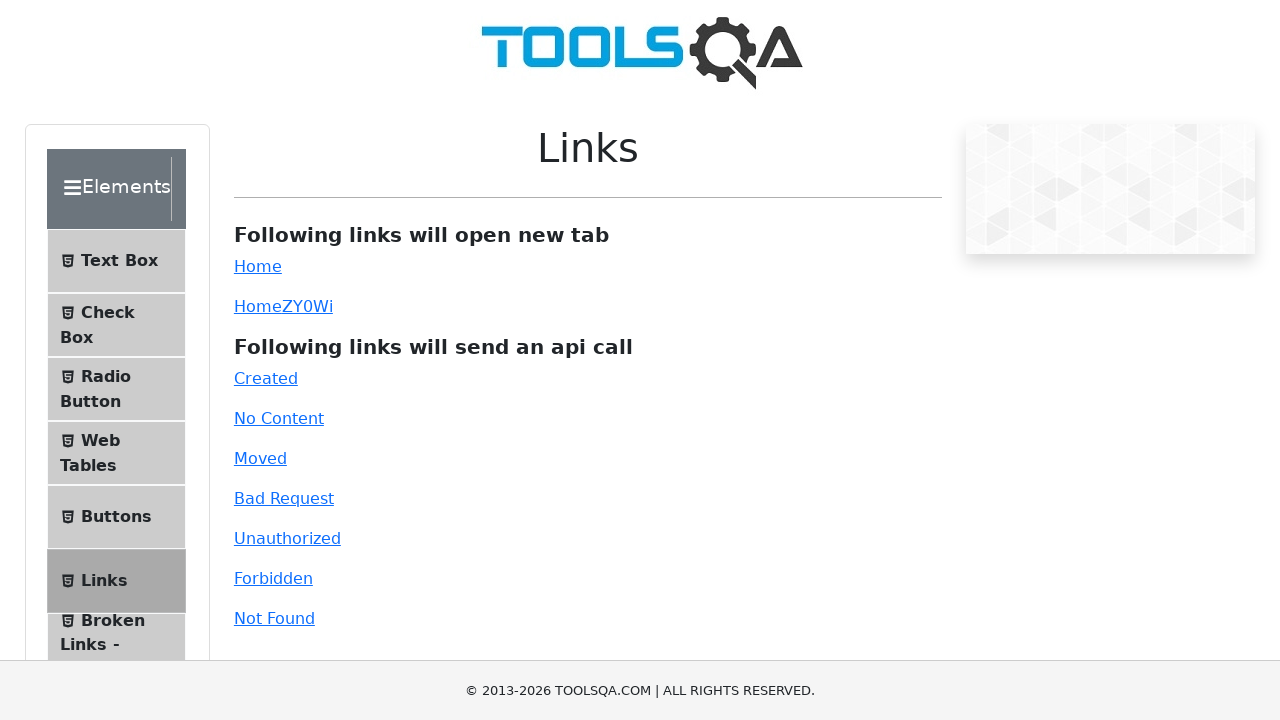

Scrolled to API calls section header
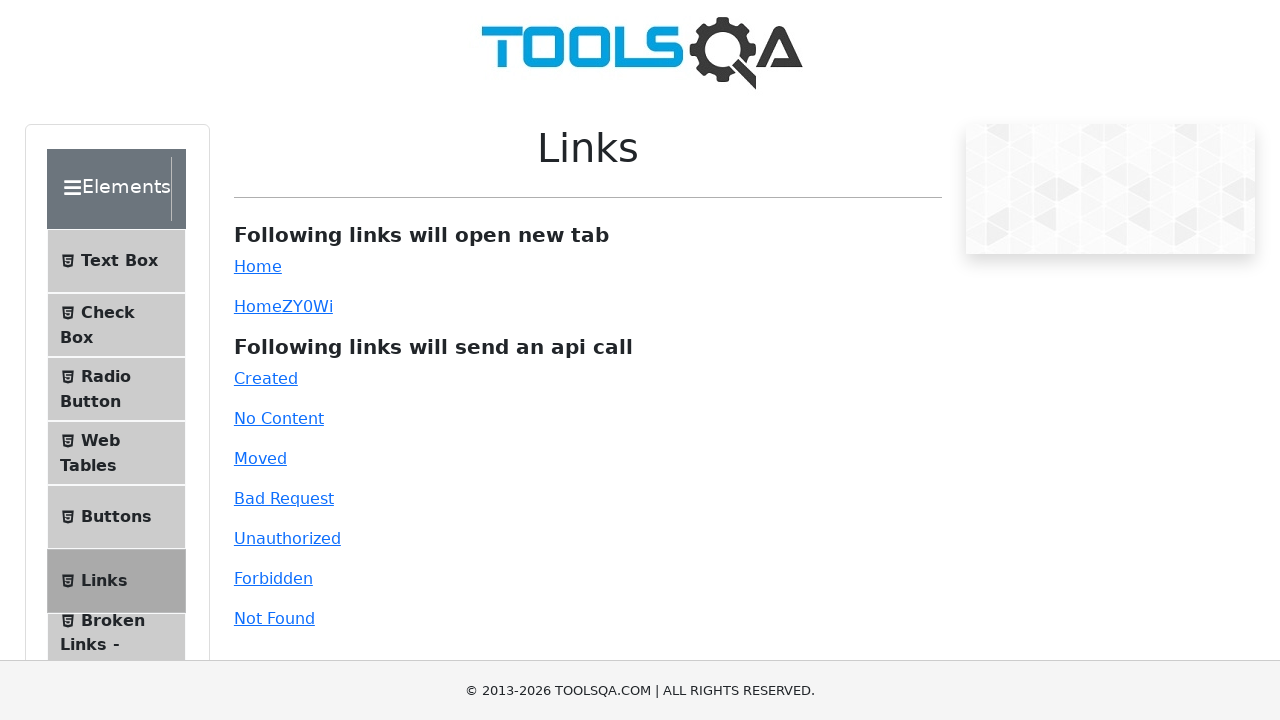

Clicked API call link with ID 'created' at (266, 378) on //*[@id="created"]
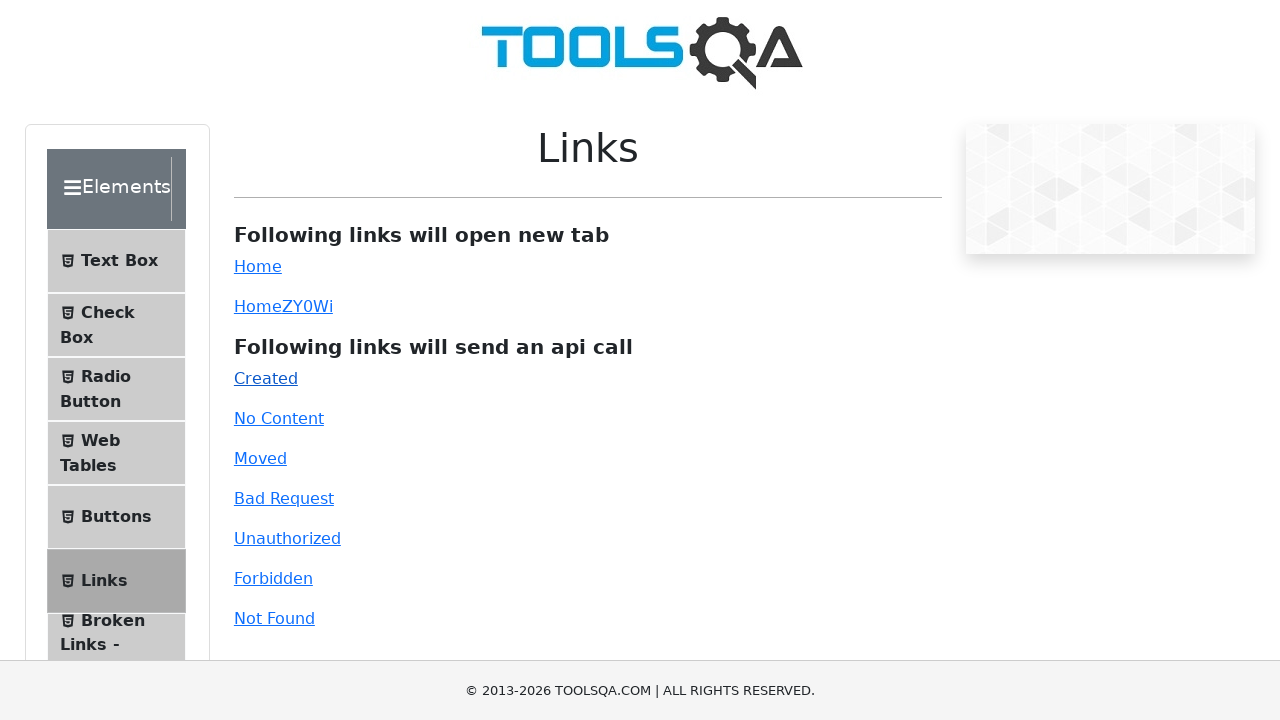

Response element for 'created' became visible
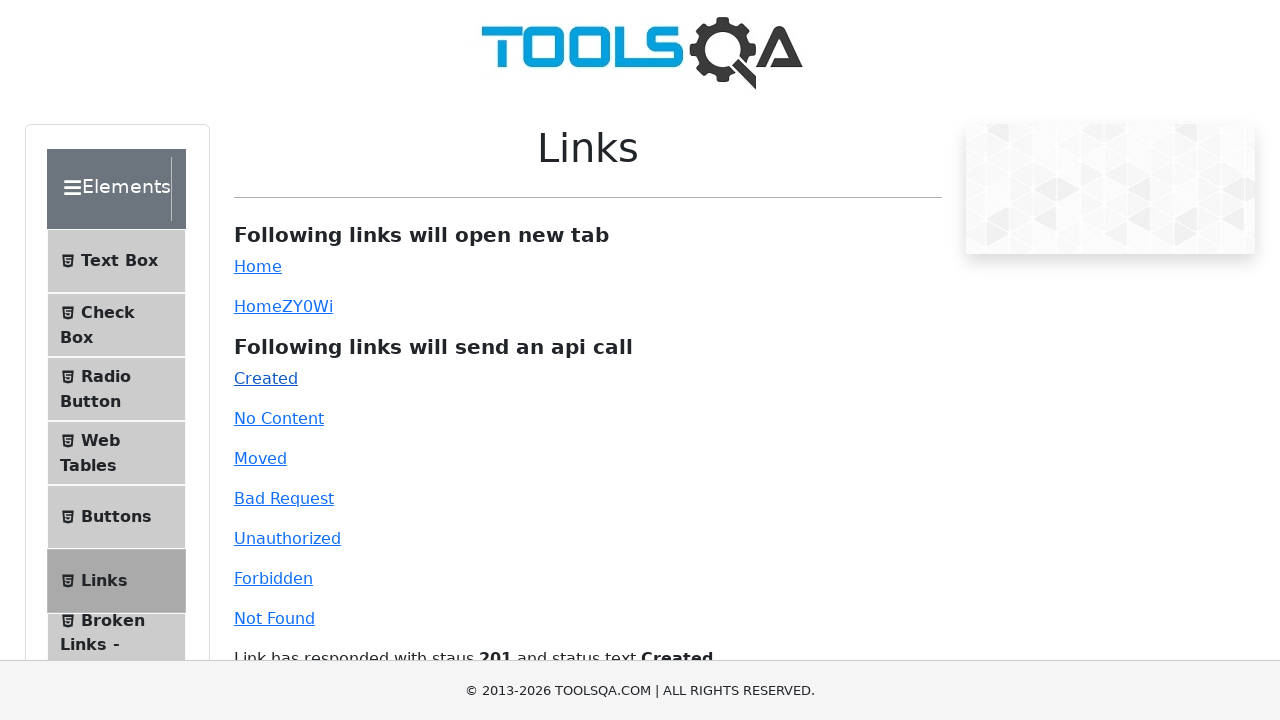

Waited for response text to update for 'created'
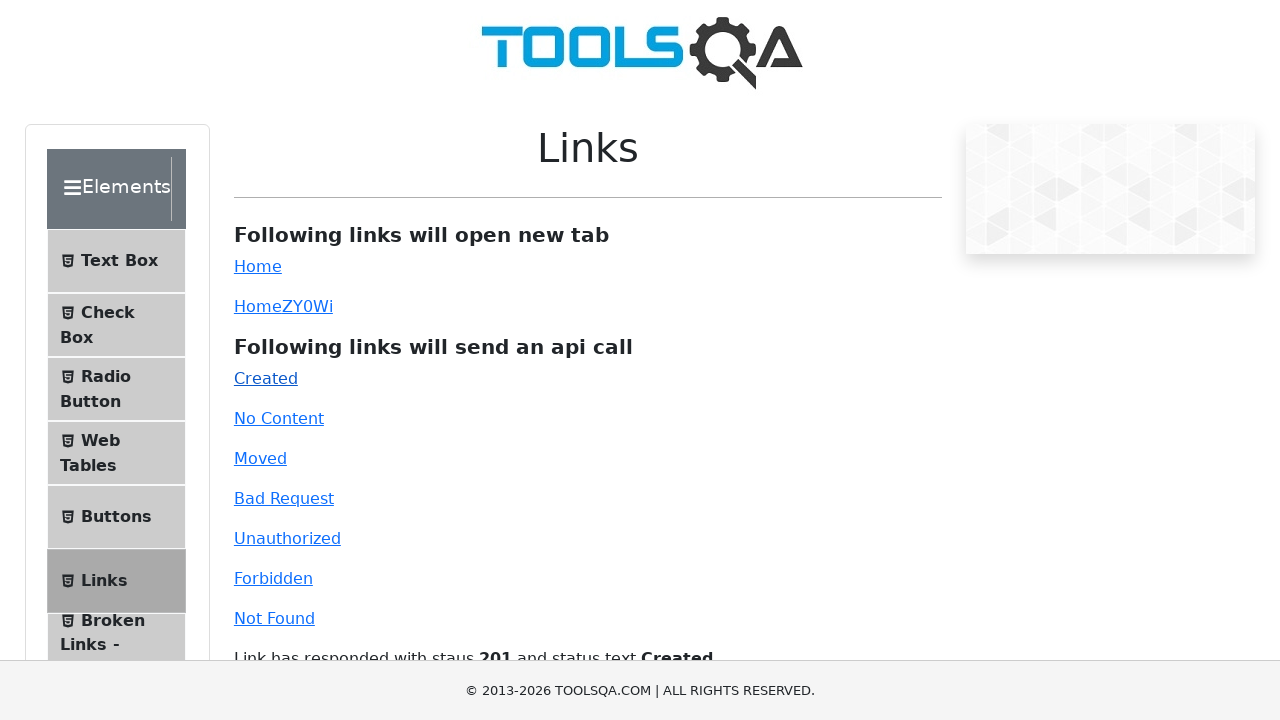

Clicked API call link with ID 'no-content' at (279, 418) on //*[@id="no-content"]
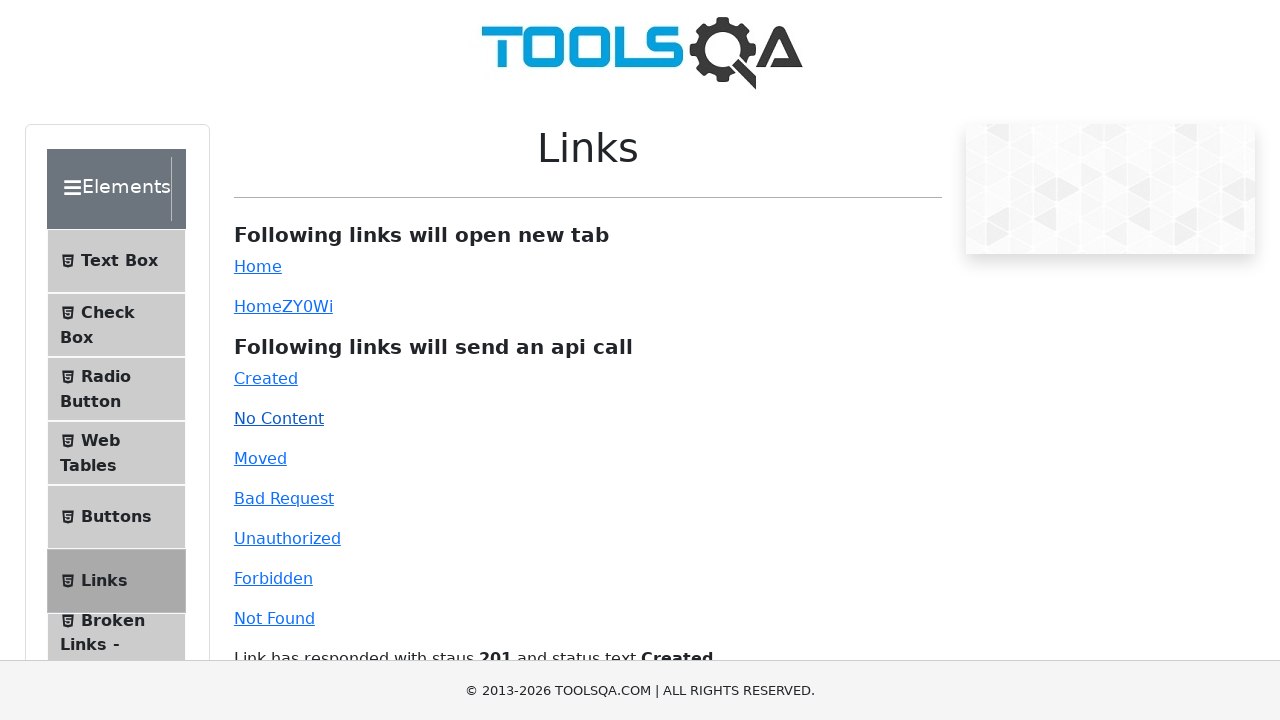

Response element for 'no-content' became visible
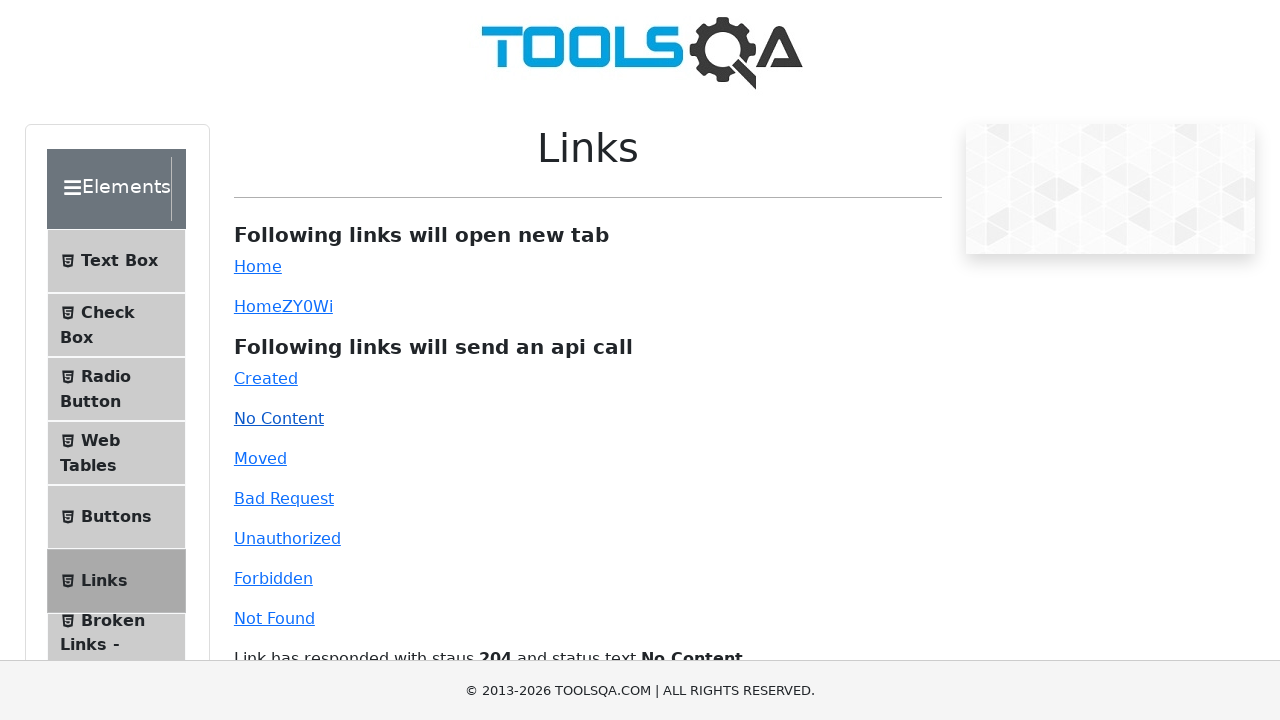

Waited for response text to update for 'no-content'
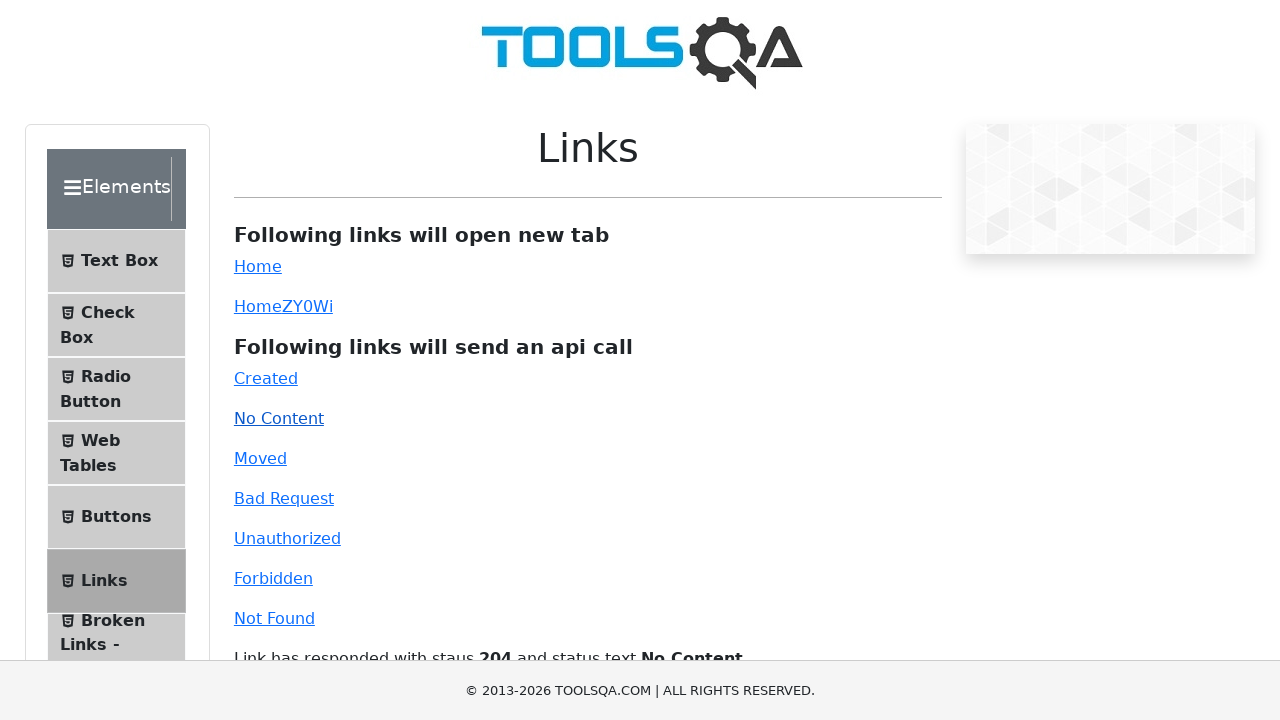

Clicked API call link with ID 'moved' at (260, 458) on //*[@id="moved"]
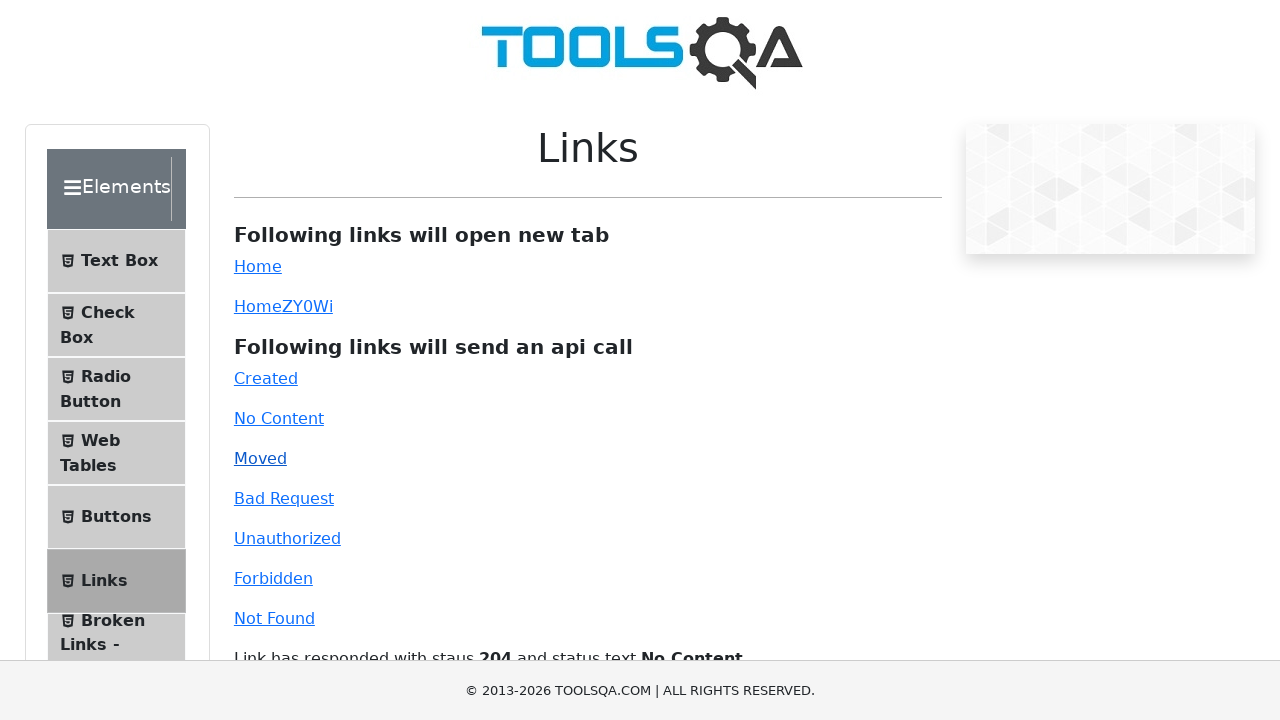

Response element for 'moved' became visible
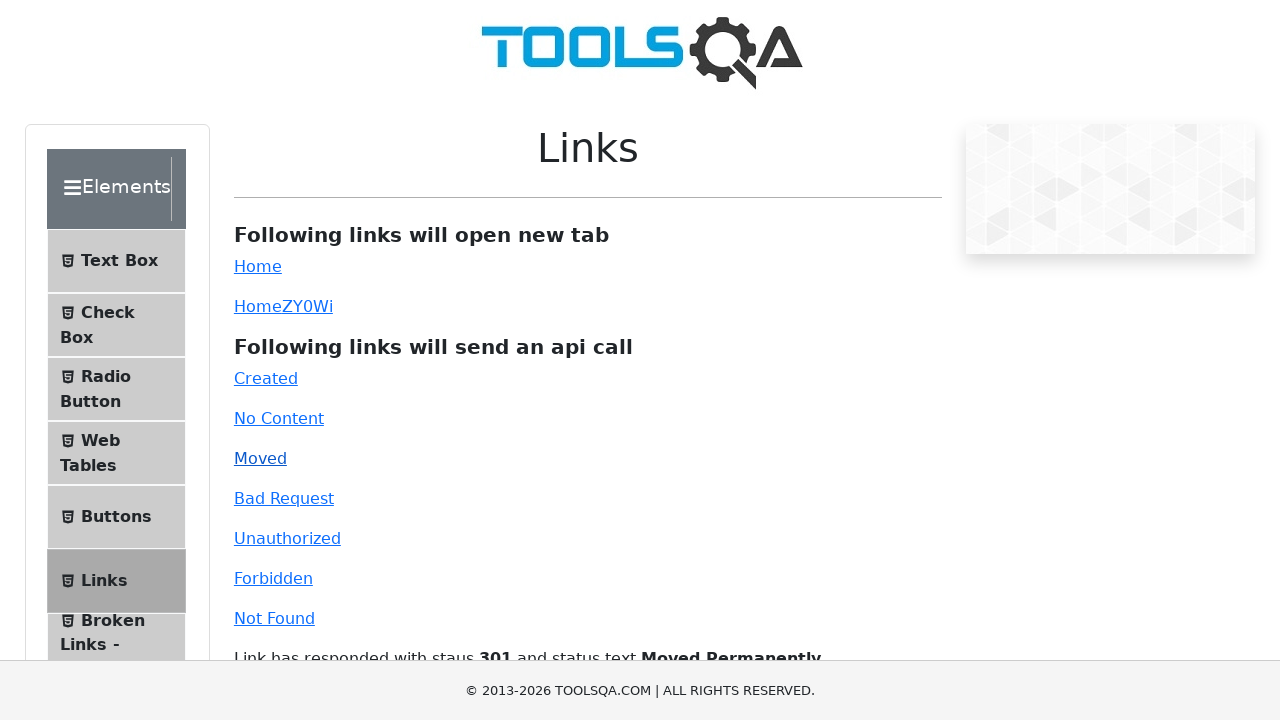

Waited for response text to update for 'moved'
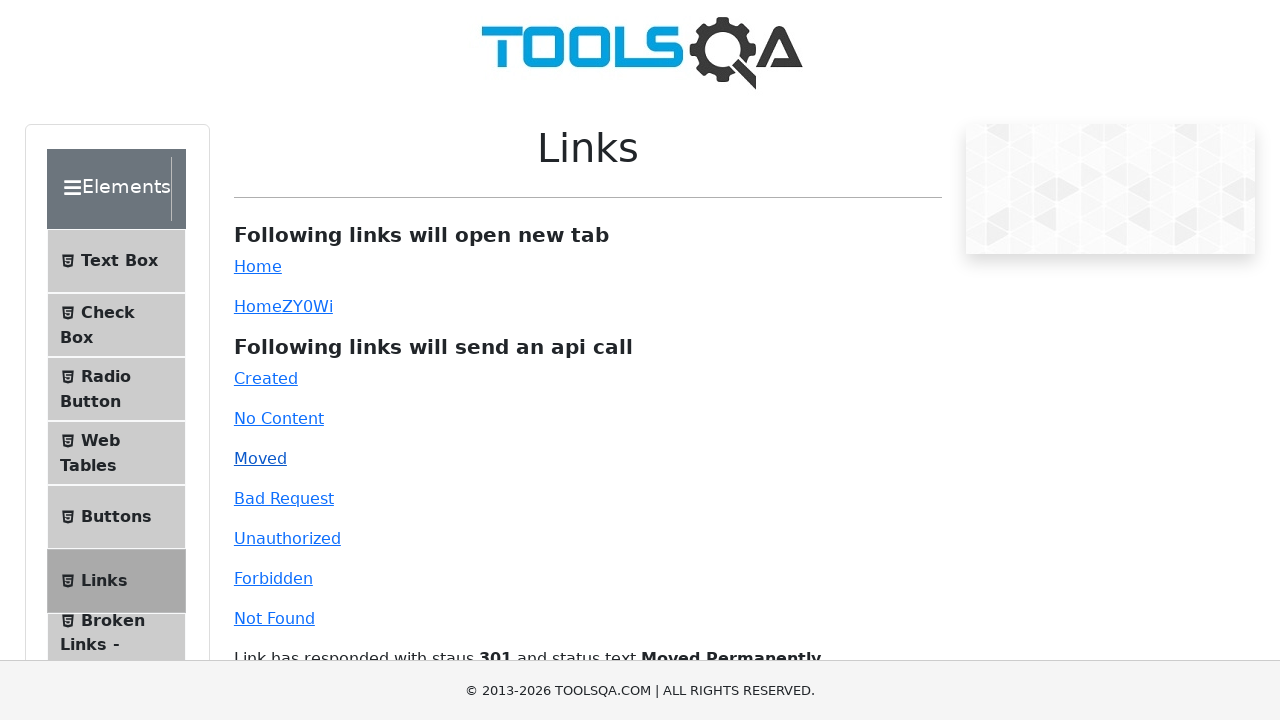

Clicked API call link with ID 'bad-request' at (284, 498) on //*[@id="bad-request"]
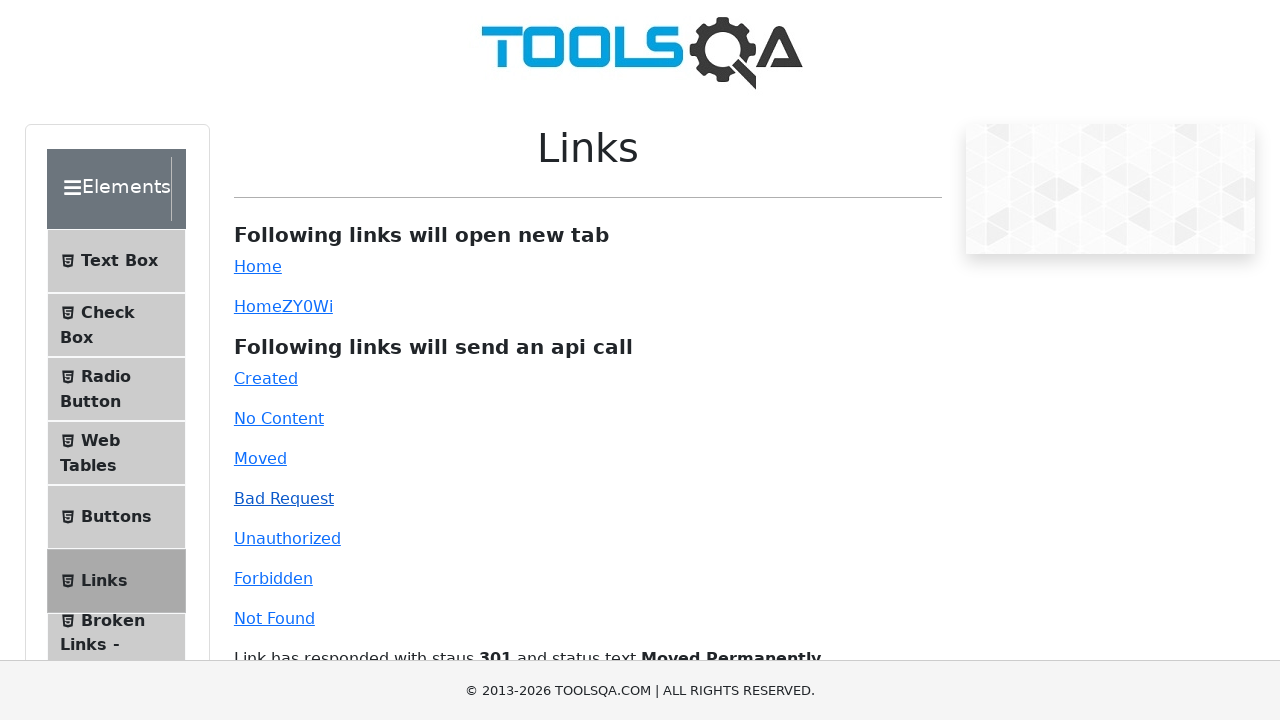

Response element for 'bad-request' became visible
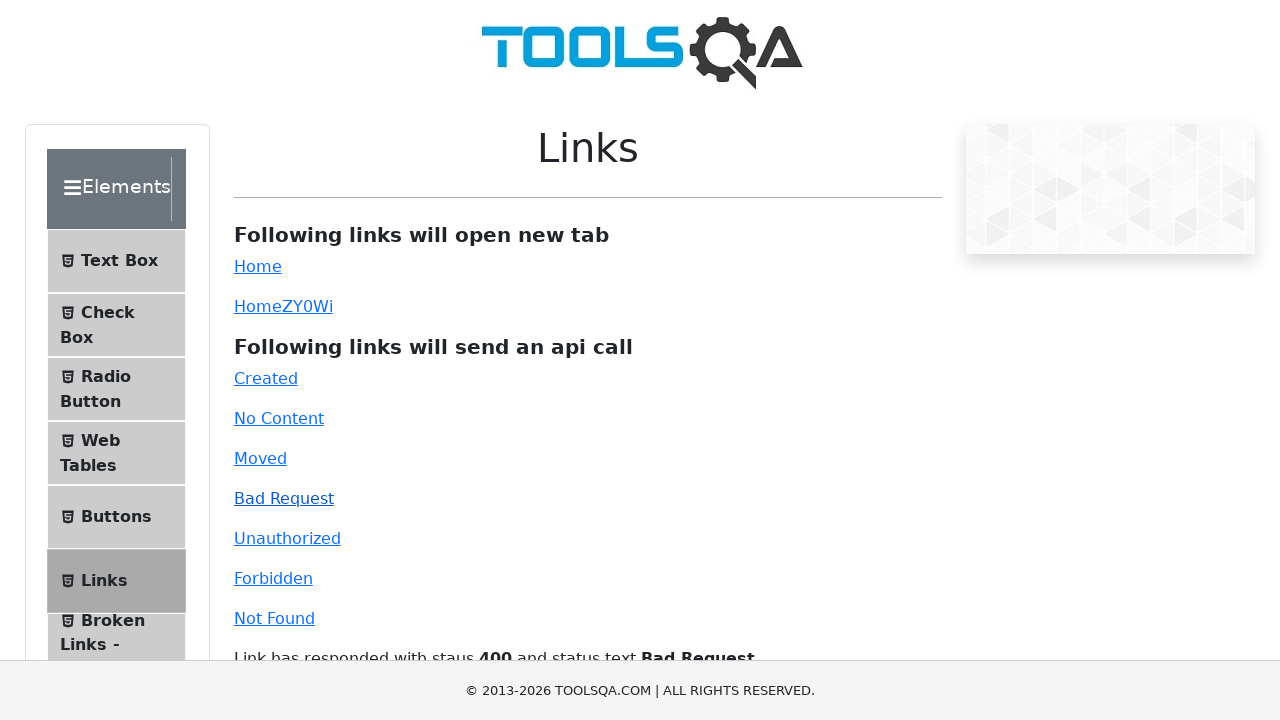

Waited for response text to update for 'bad-request'
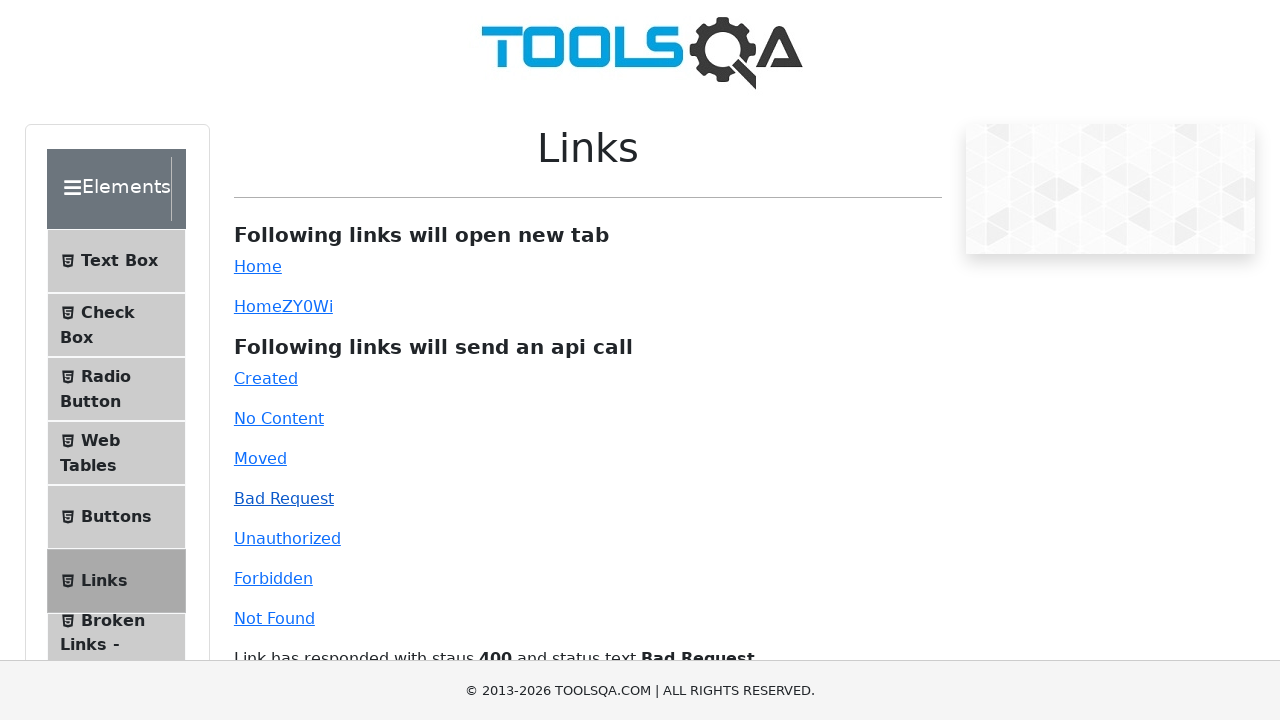

Clicked API call link with ID 'unauthorized' at (287, 538) on //*[@id="unauthorized"]
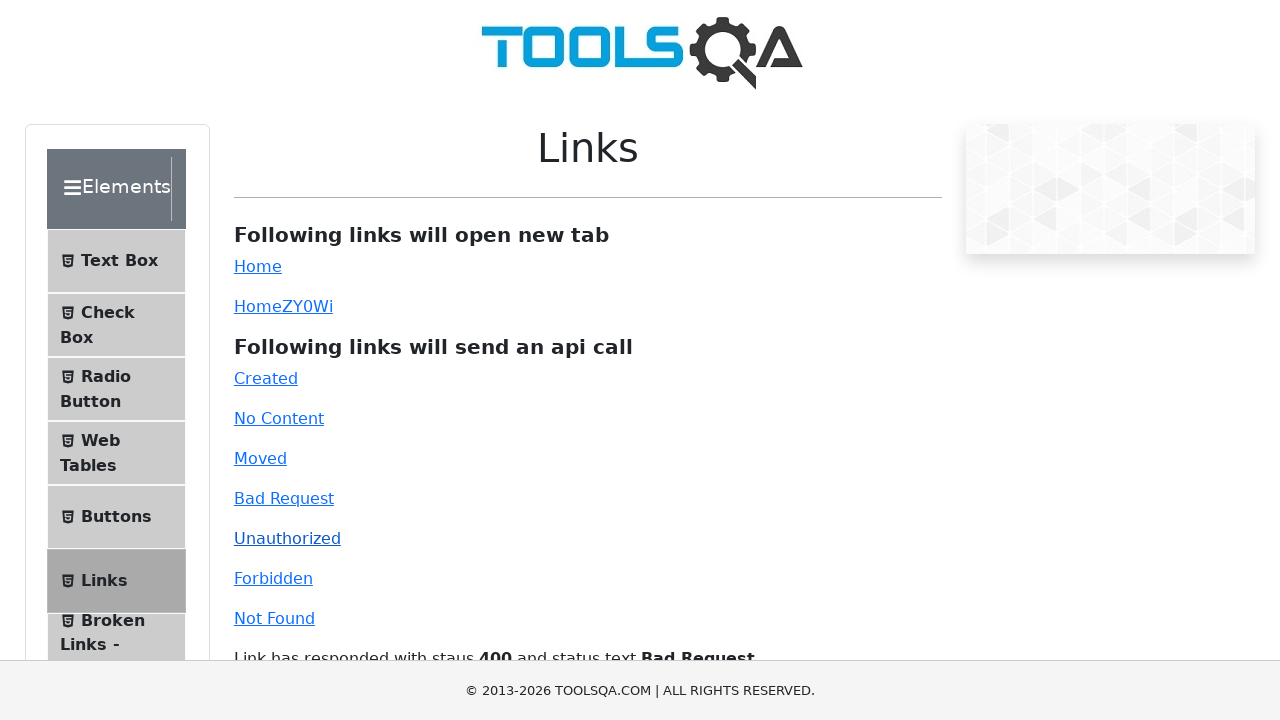

Response element for 'unauthorized' became visible
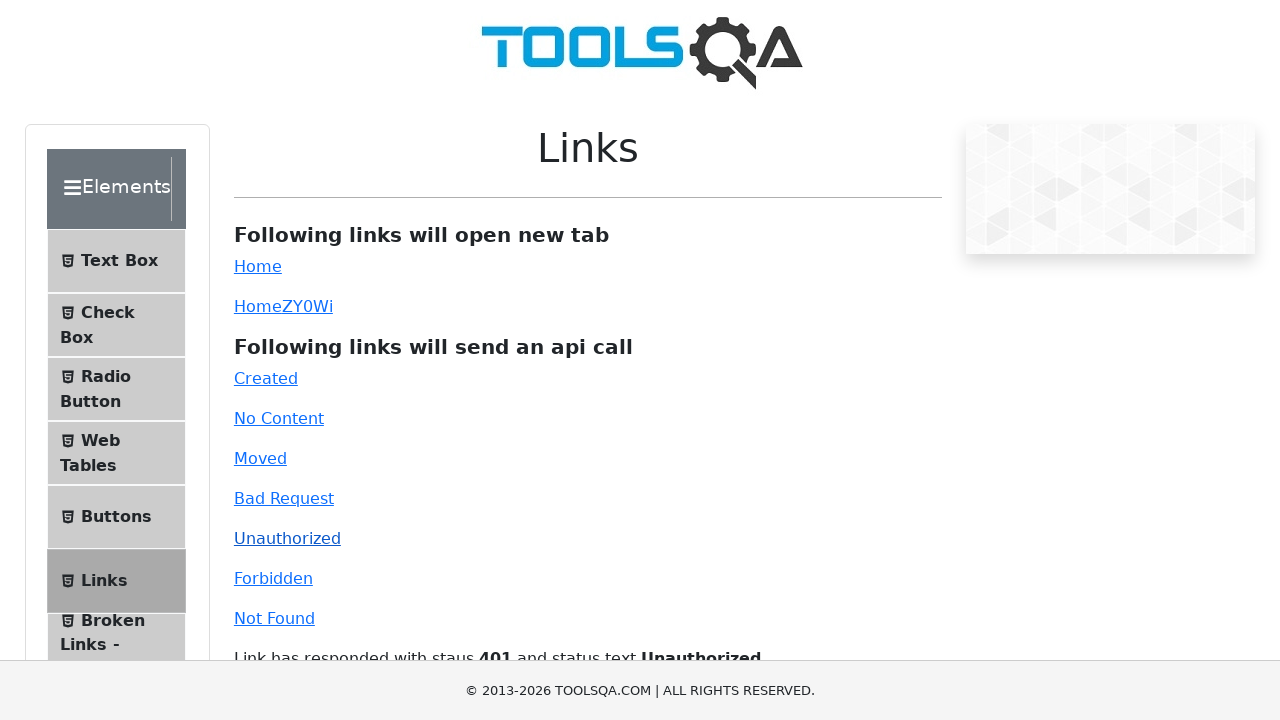

Waited for response text to update for 'unauthorized'
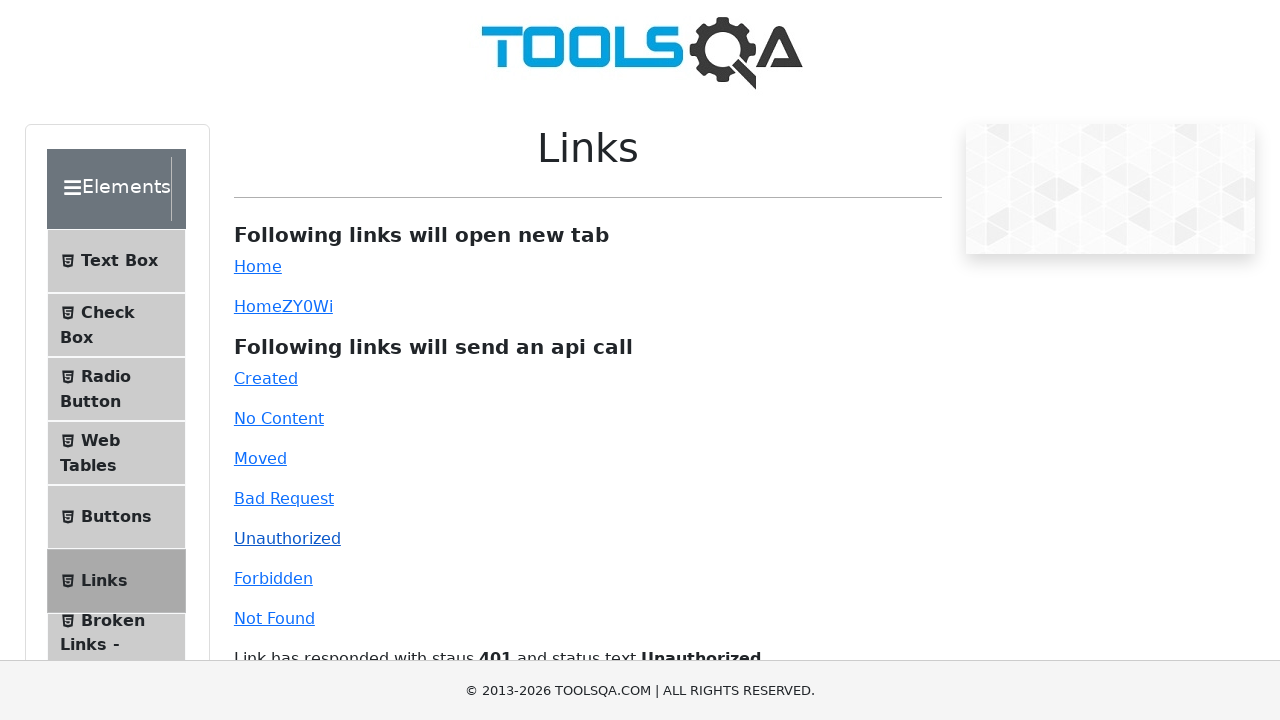

Clicked API call link with ID 'forbidden' at (273, 578) on //*[@id="forbidden"]
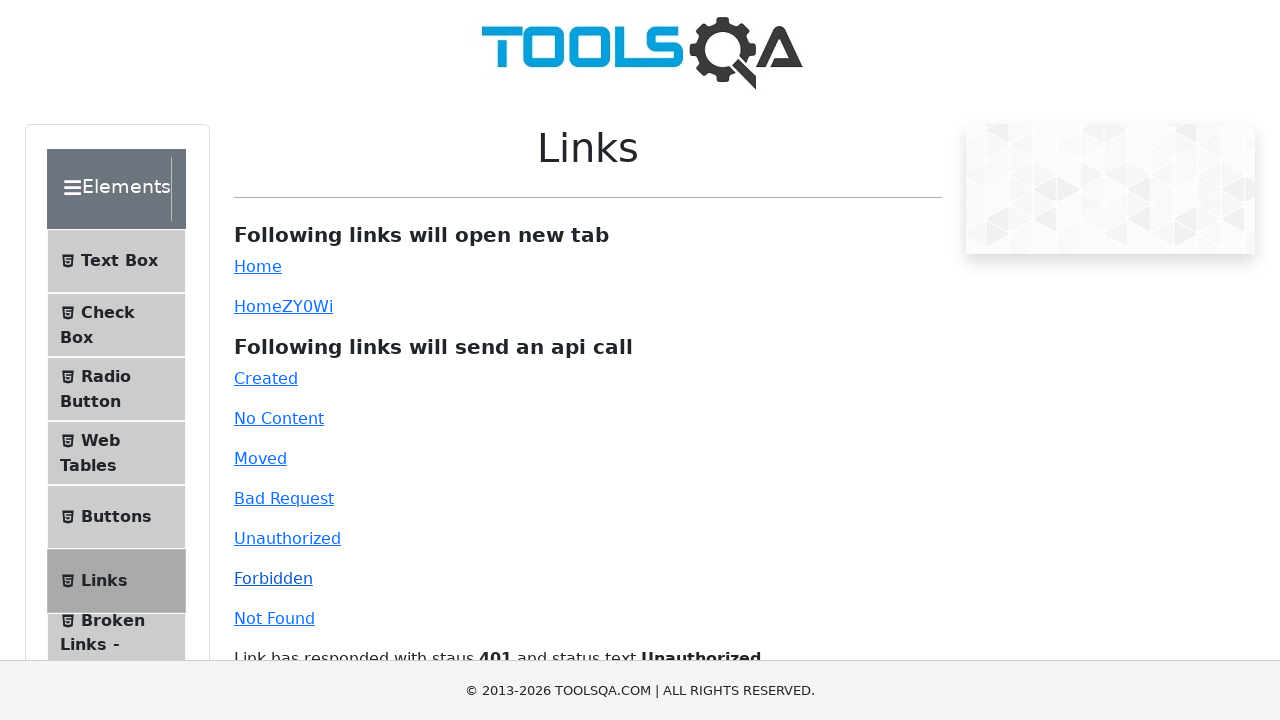

Response element for 'forbidden' became visible
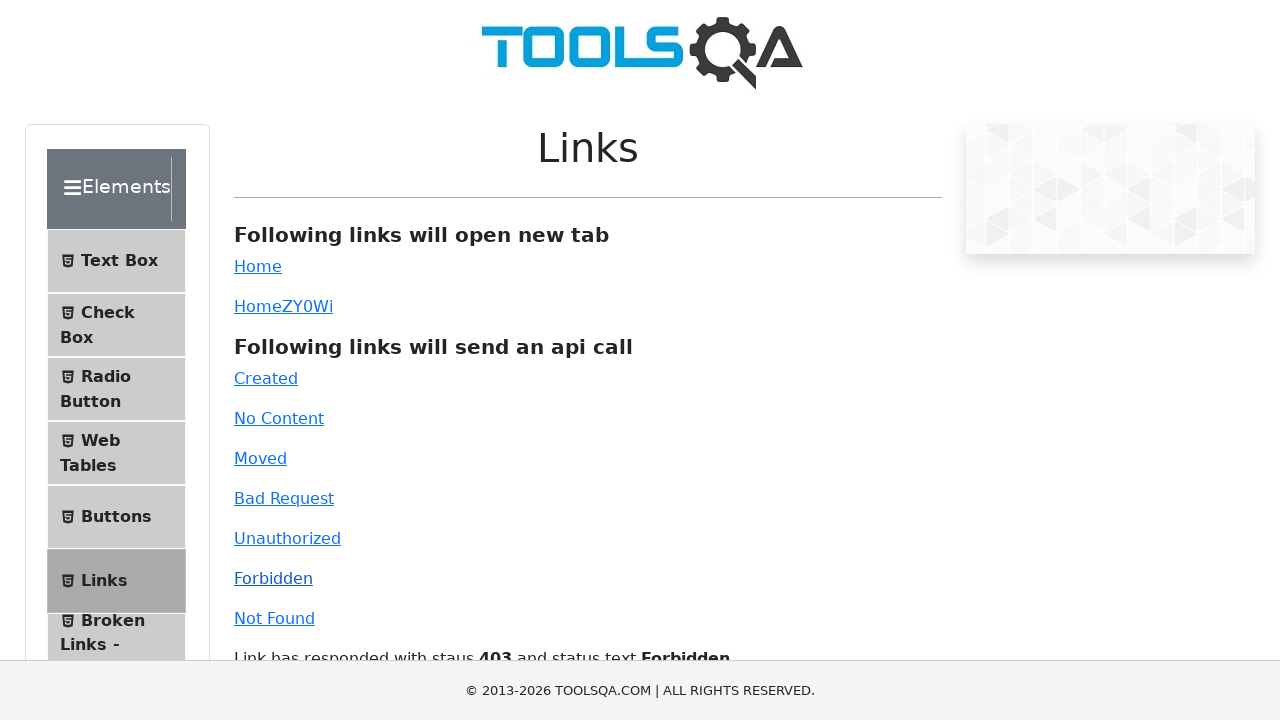

Waited for response text to update for 'forbidden'
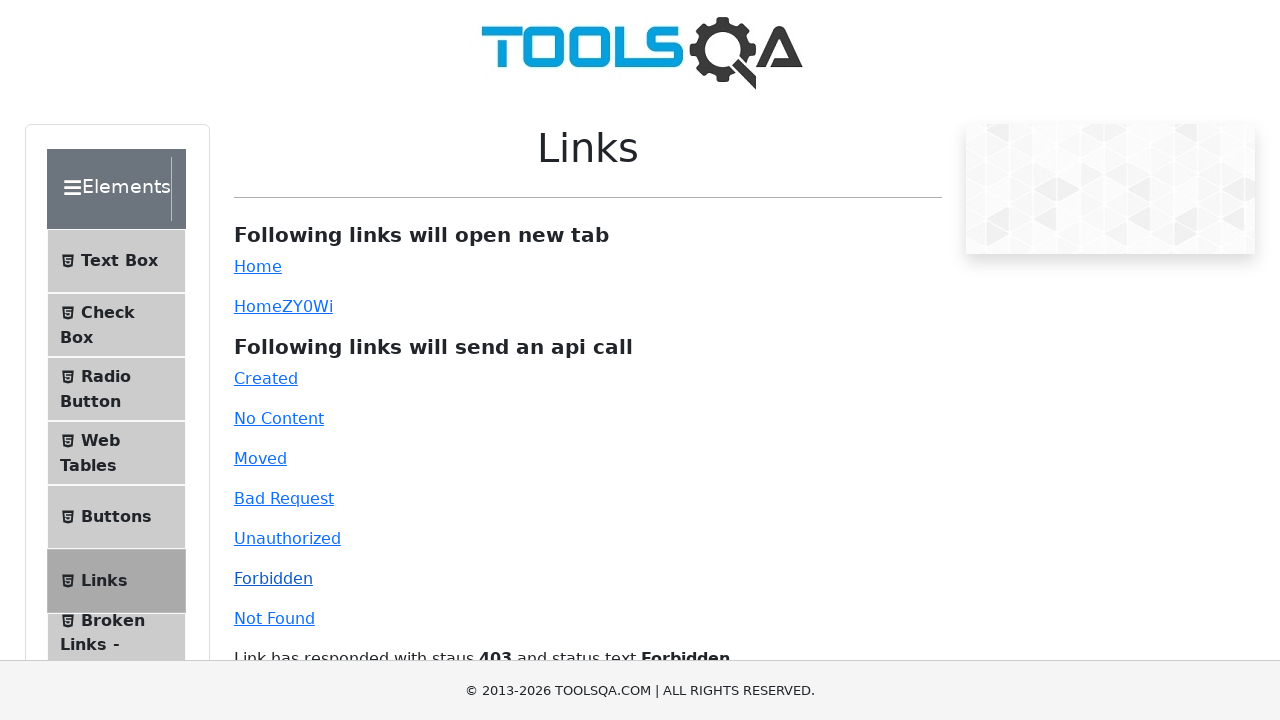

Clicked API call link with ID 'invalid-url' at (274, 618) on //*[@id="invalid-url"]
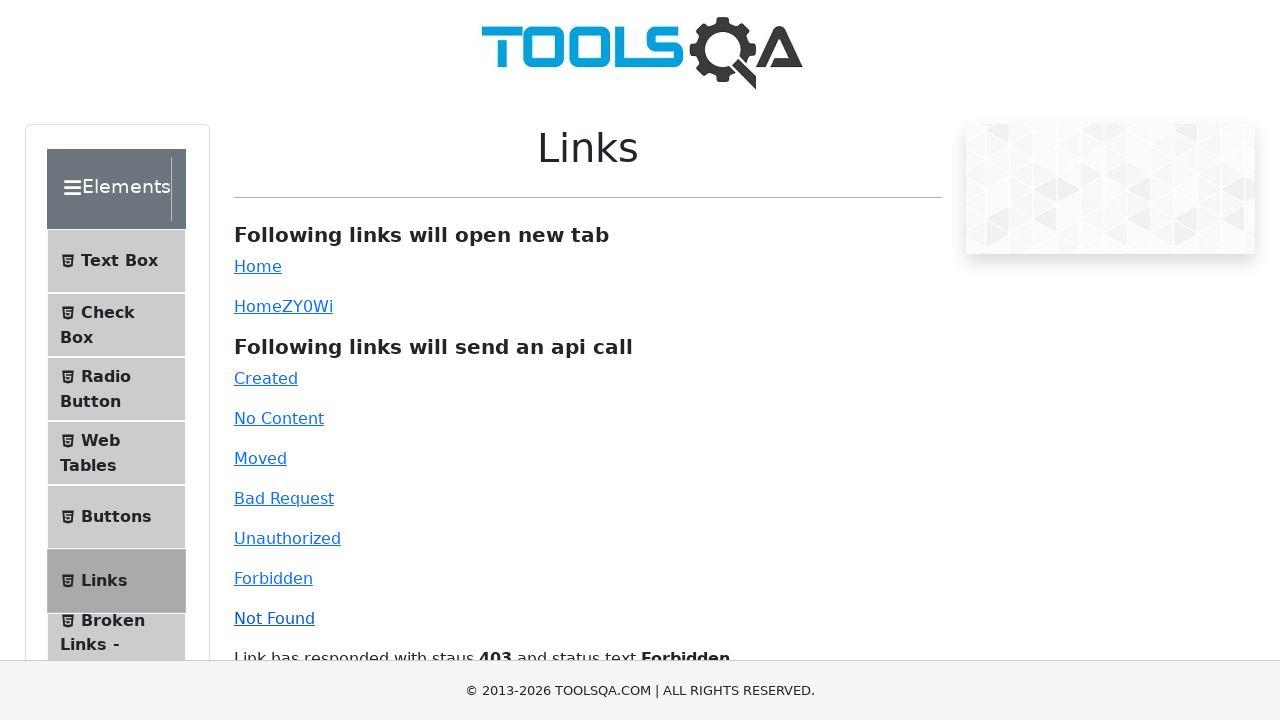

Response element for 'invalid-url' became visible
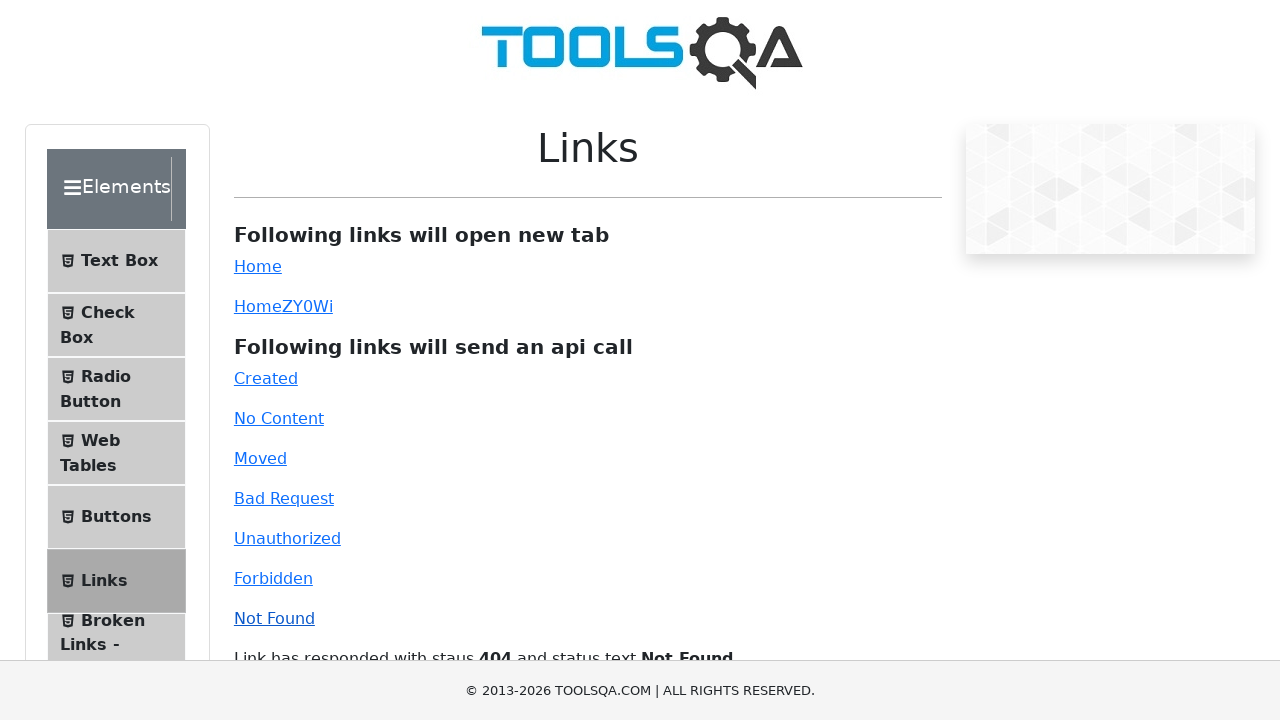

Waited for response text to update for 'invalid-url'
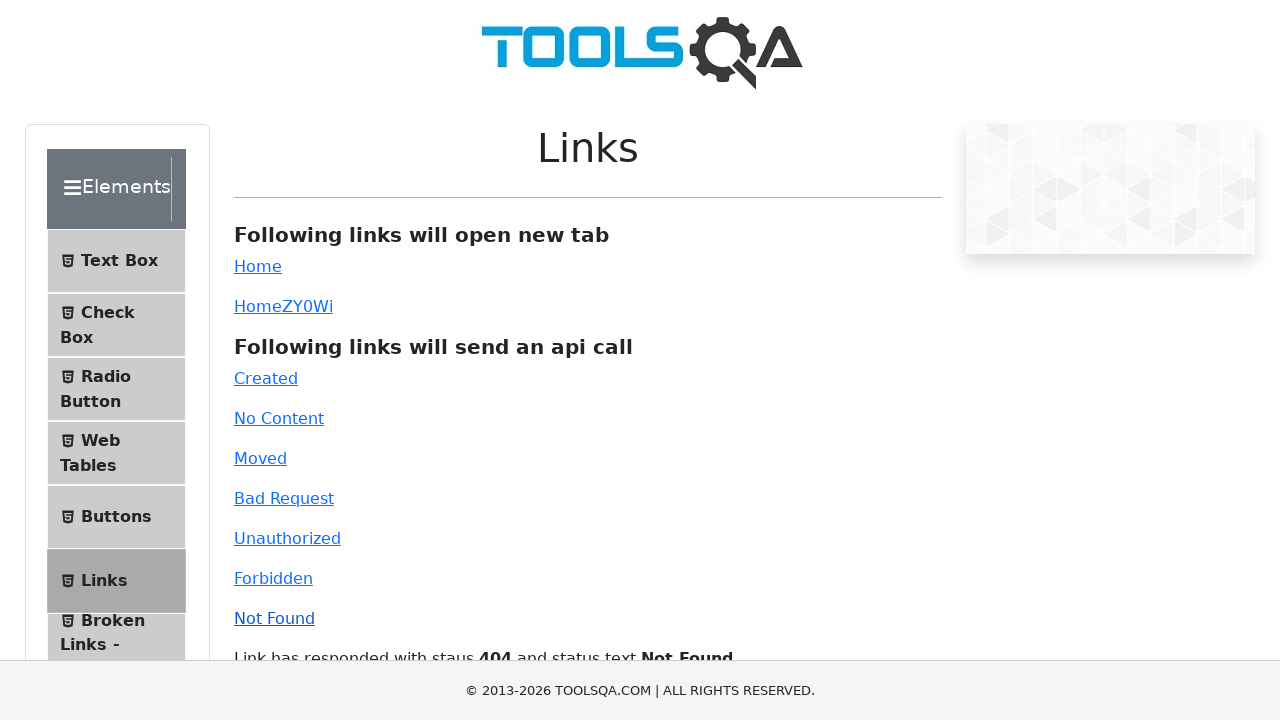

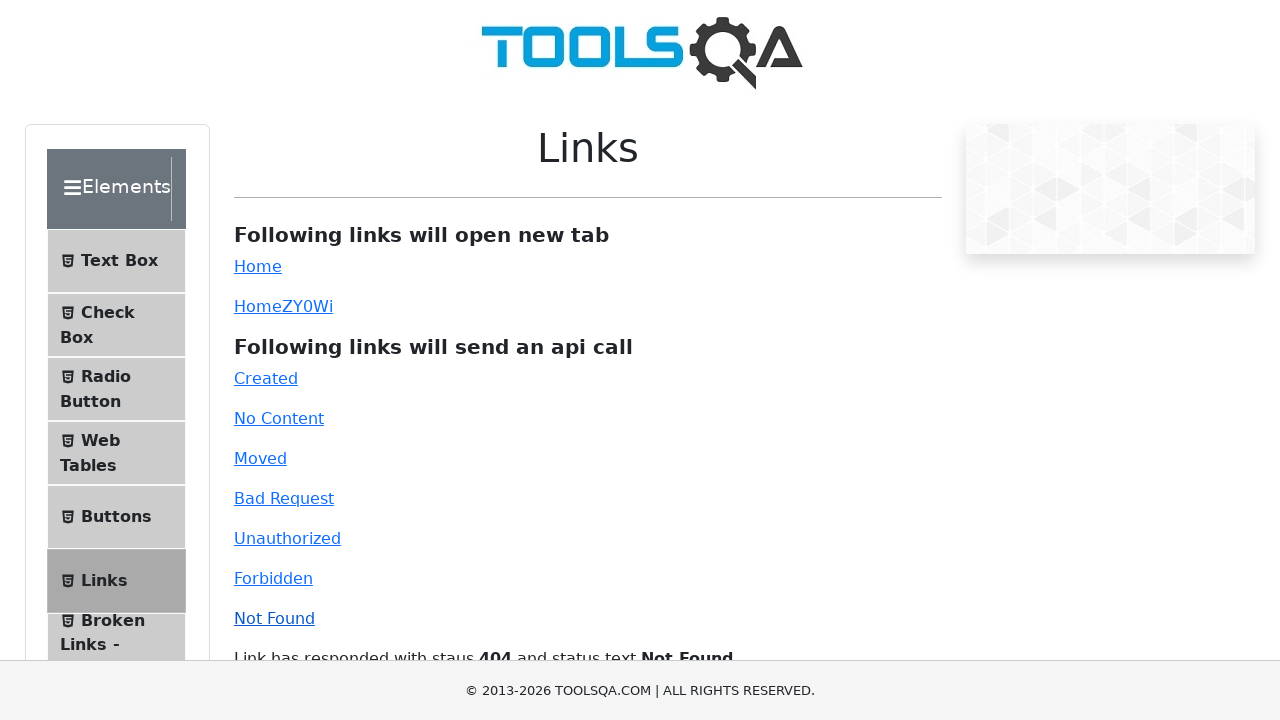